Tests handling of a browser confirm dialog by clicking a button that triggers an alert, accepting it, and verifying the result text shows the selection was confirmed

Starting URL: https://www.qa-practice.com/elements/alert/confirm

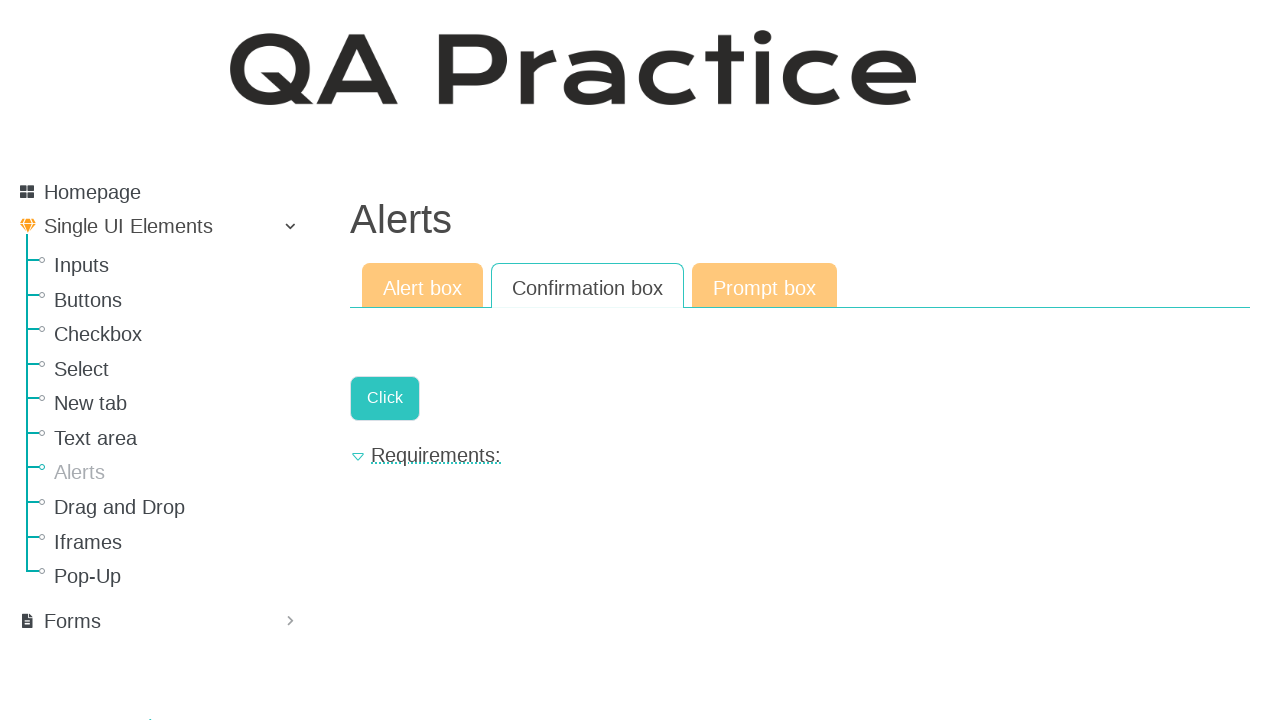

Set up dialog handler to automatically accept alerts
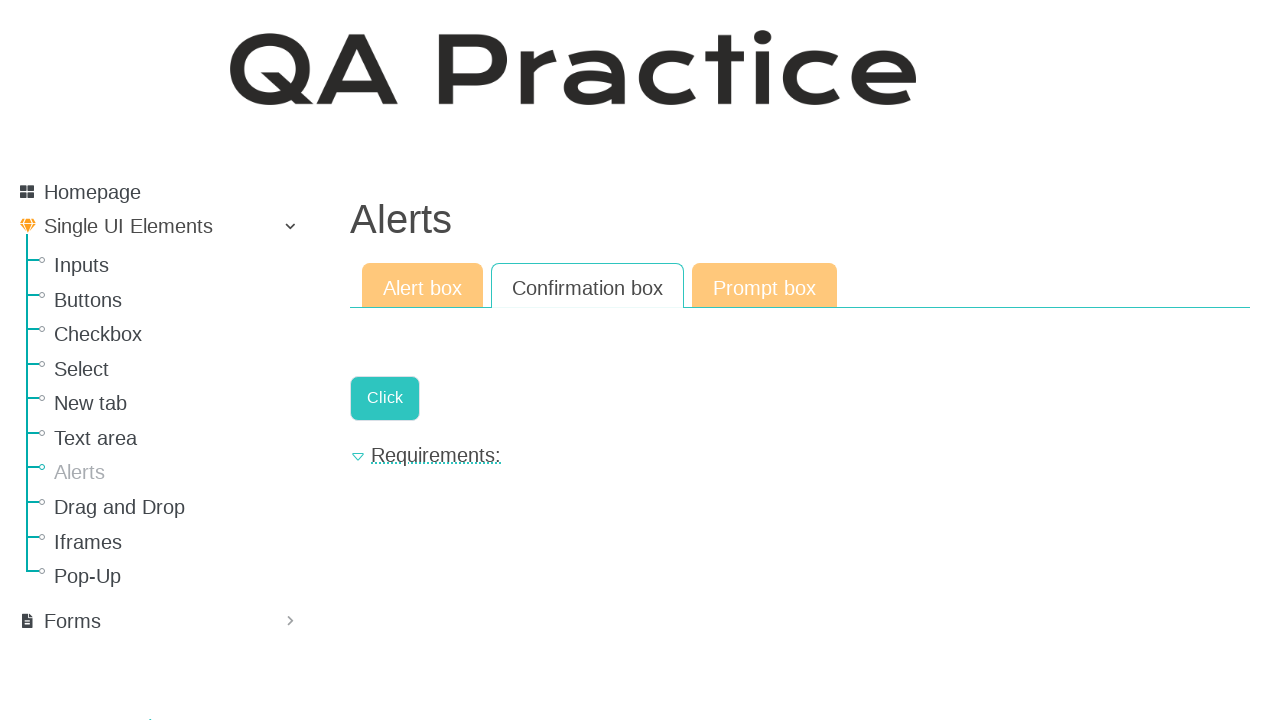

Clicked button to trigger confirm dialog at (385, 398) on .a-button
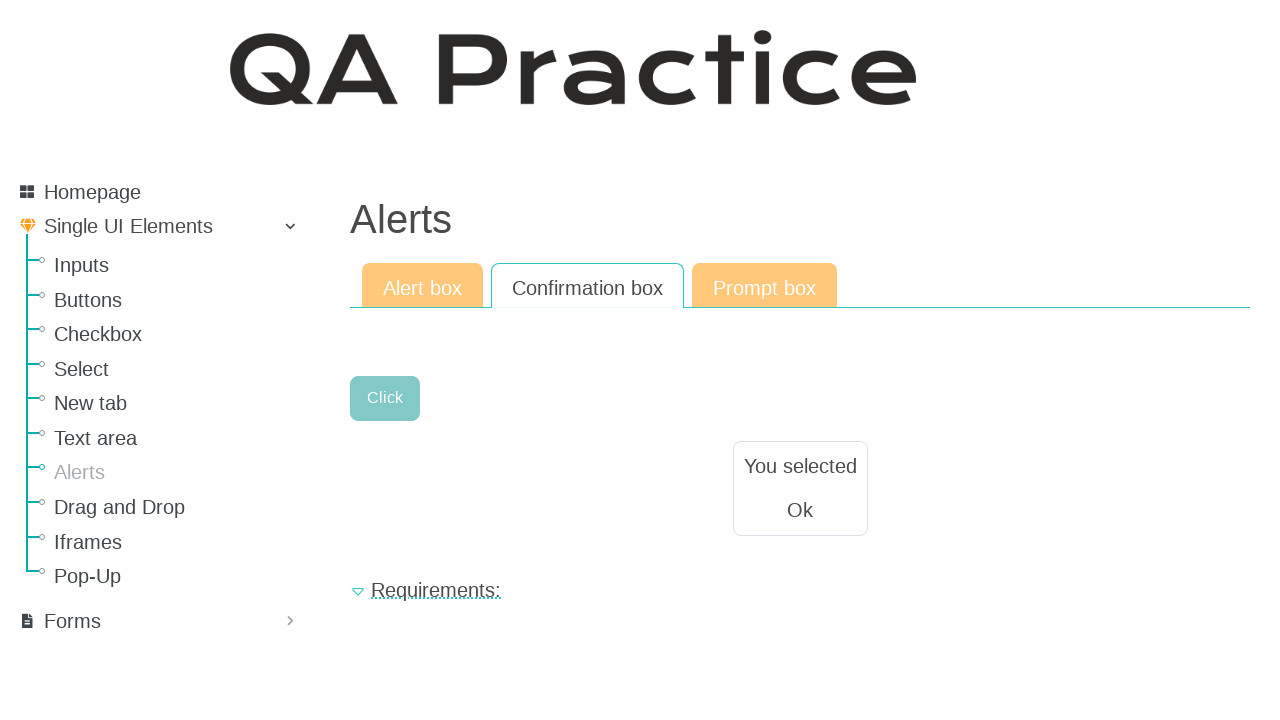

Verified result text shows 'You selected\n\nOk' - confirm dialog was accepted
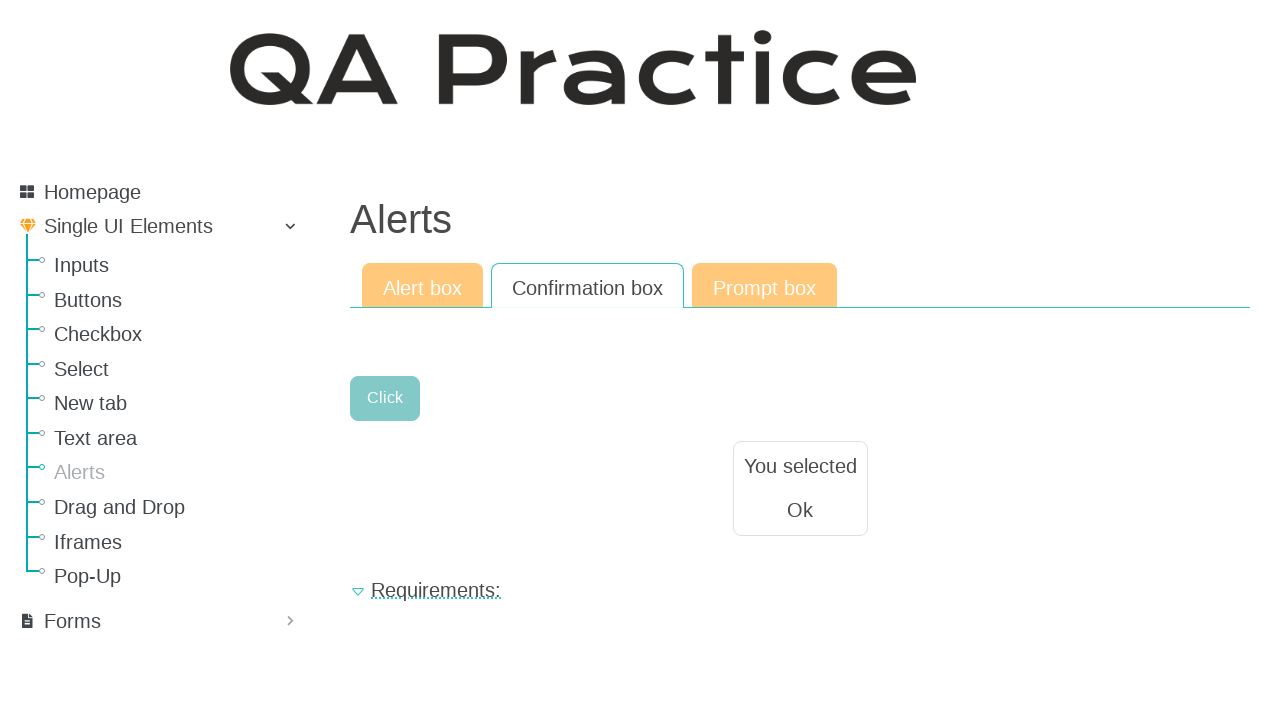

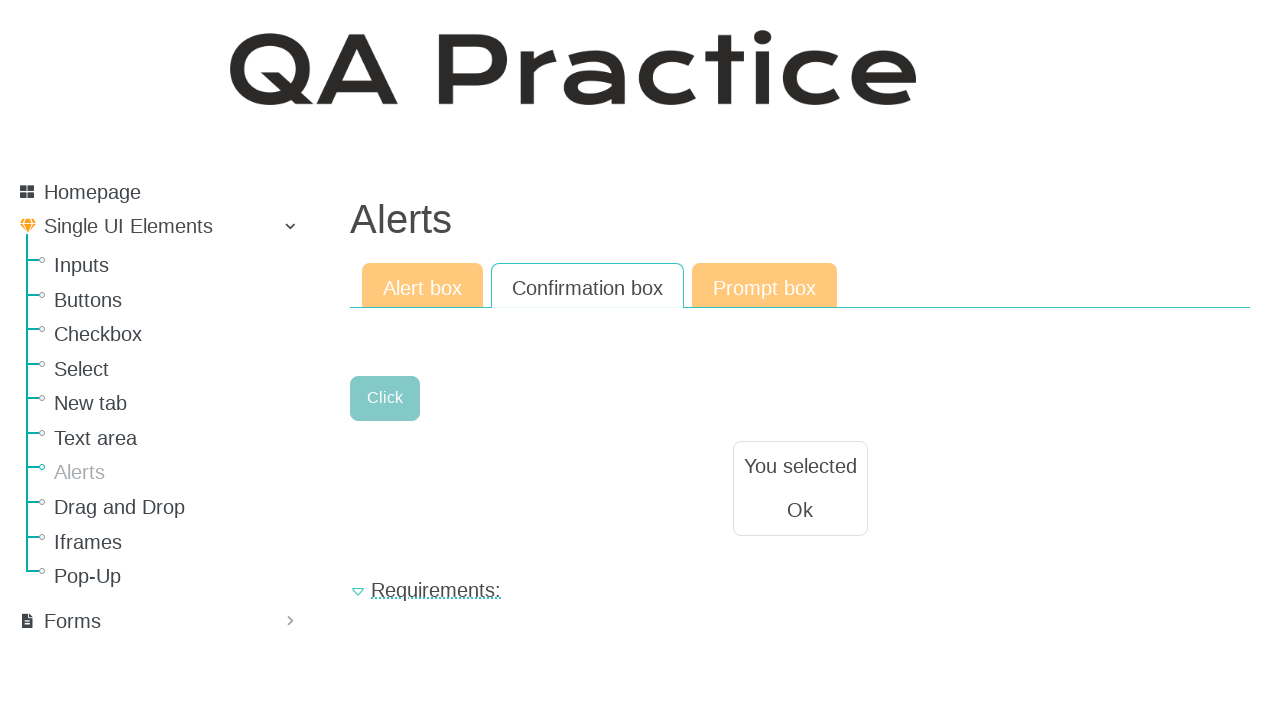